Tests checkbox functionality by finding all checkboxes on the page and clicking any that are not already selected to ensure all are checked.

Starting URL: https://the-internet.herokuapp.com/checkboxes

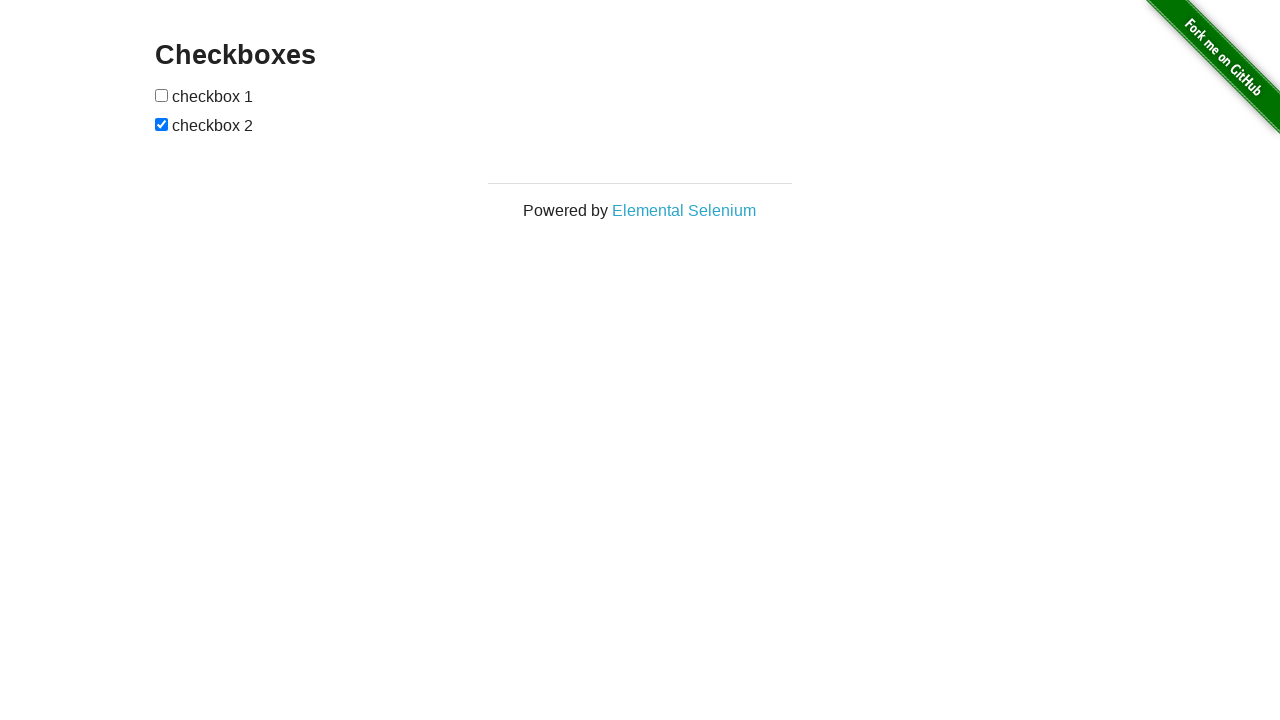

Waited for checkboxes to load on the page
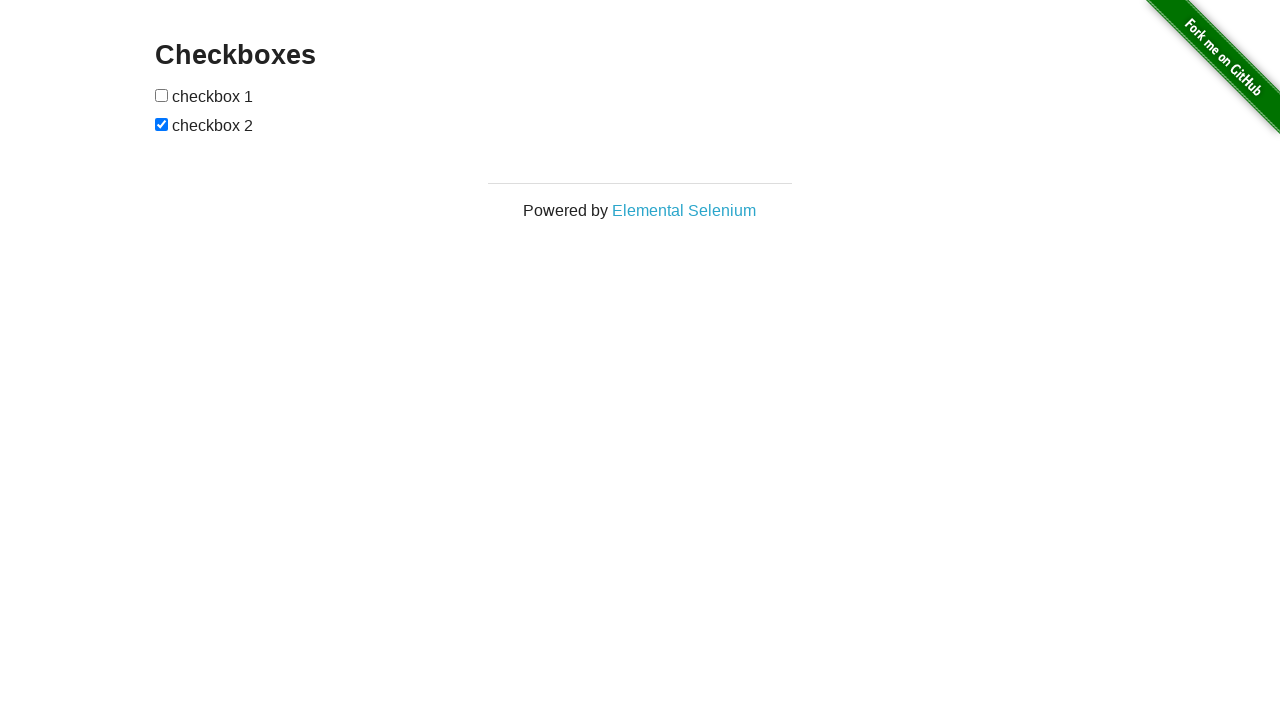

Located all checkboxes on the page
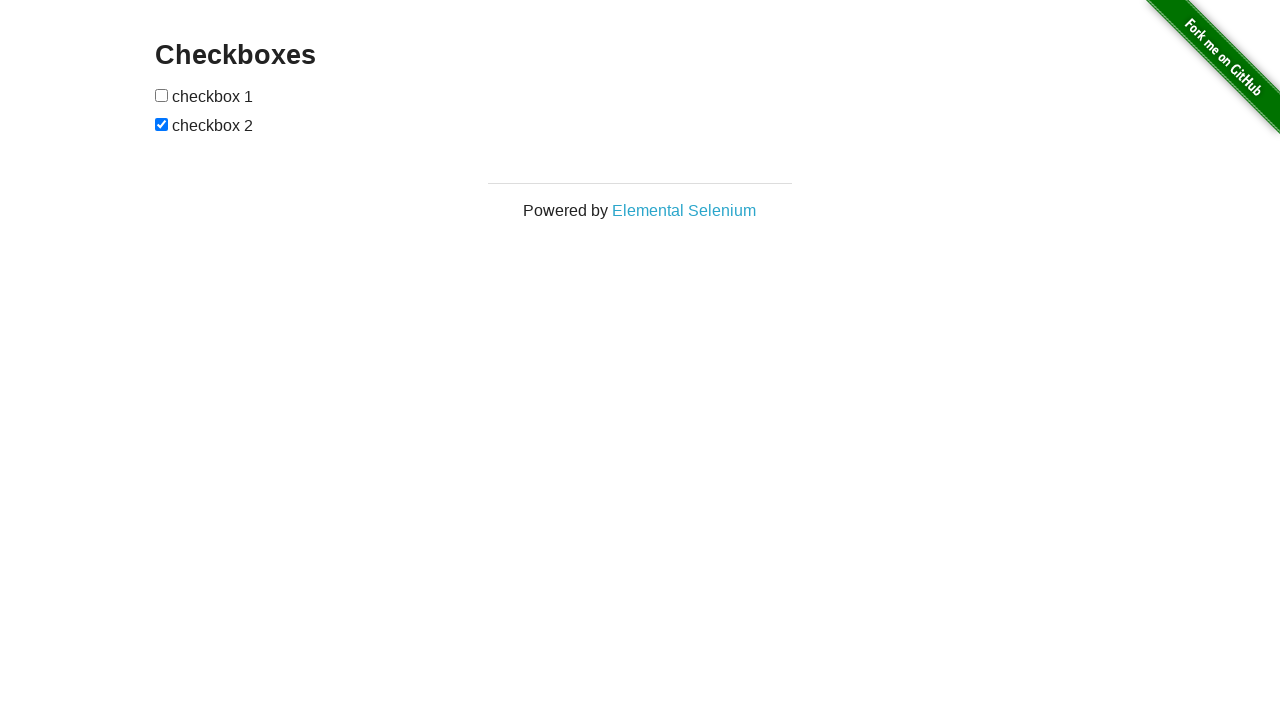

Found 2 checkboxes total
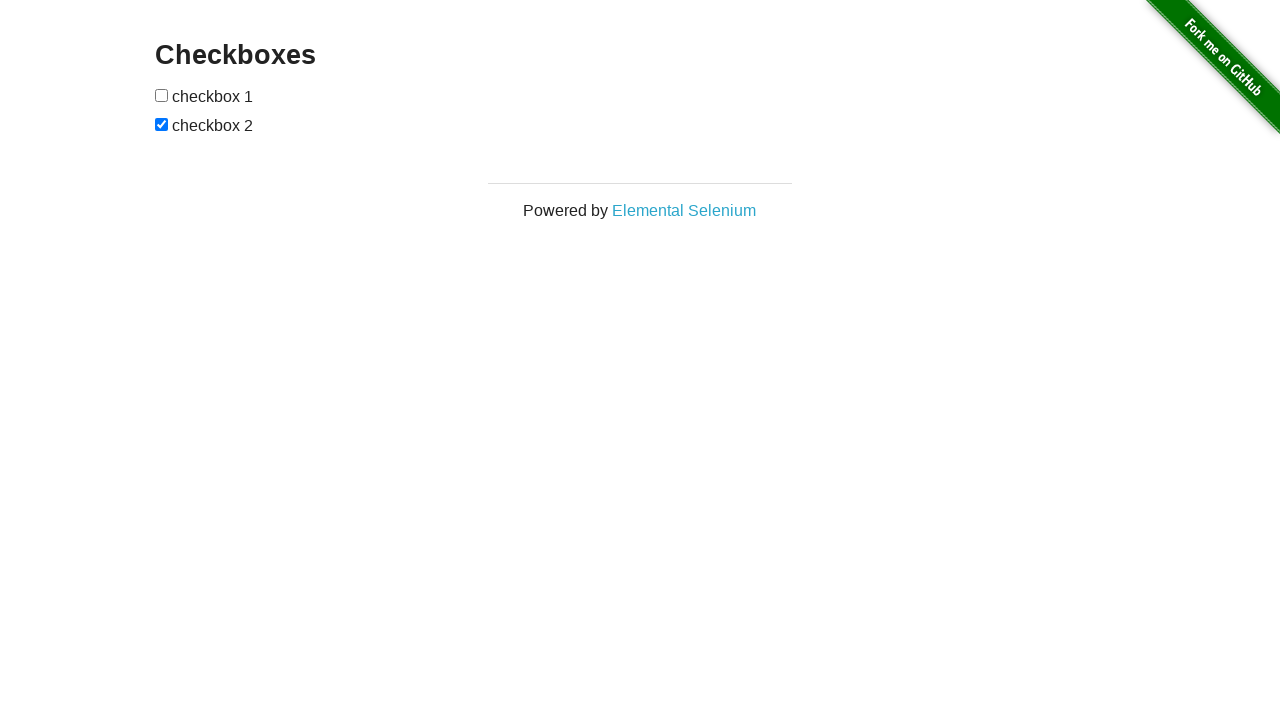

Retrieved checkbox 1 of 2
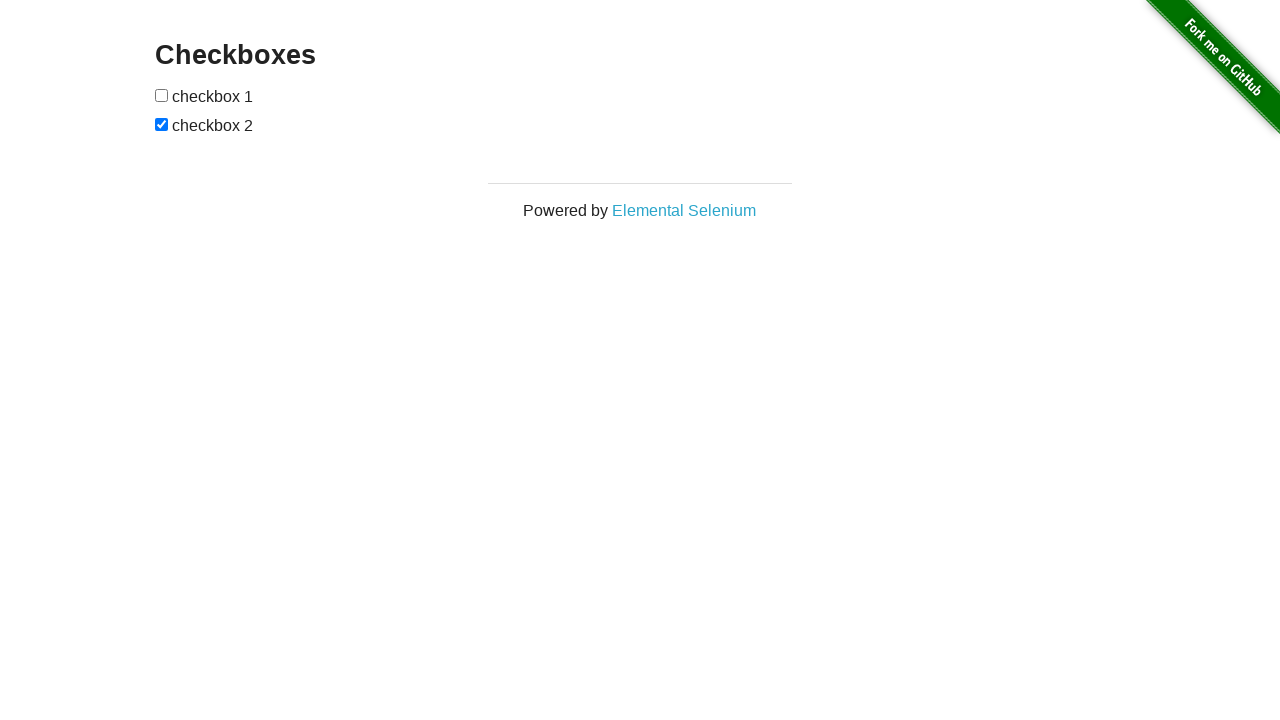

Clicked checkbox 1 to select it at (162, 95) on input[type='checkbox'] >> nth=0
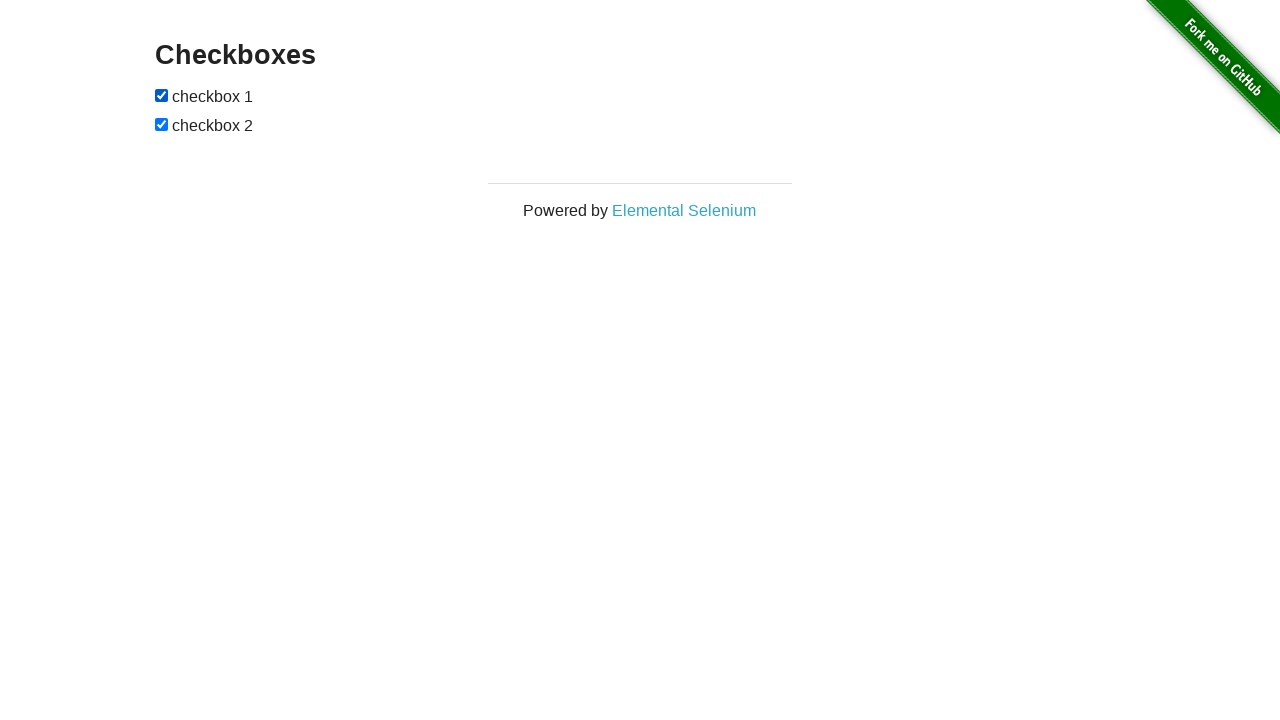

Retrieved checkbox 2 of 2
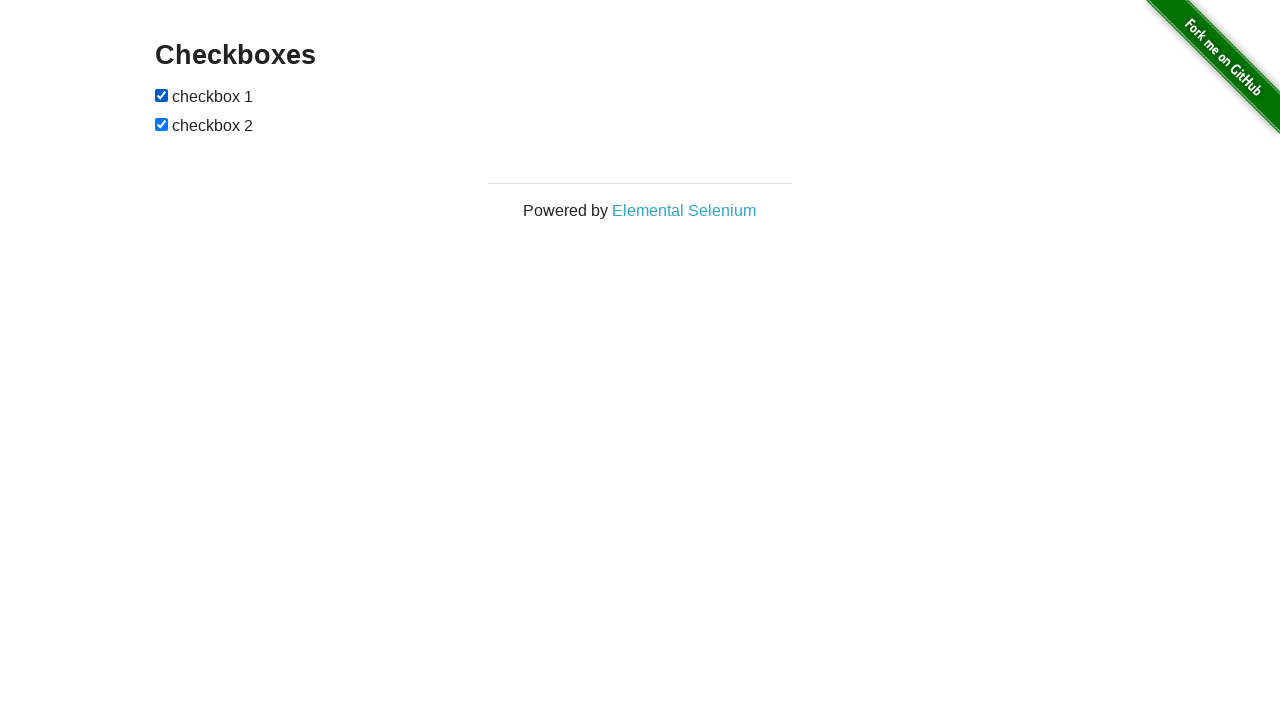

Checkbox 2 was already selected
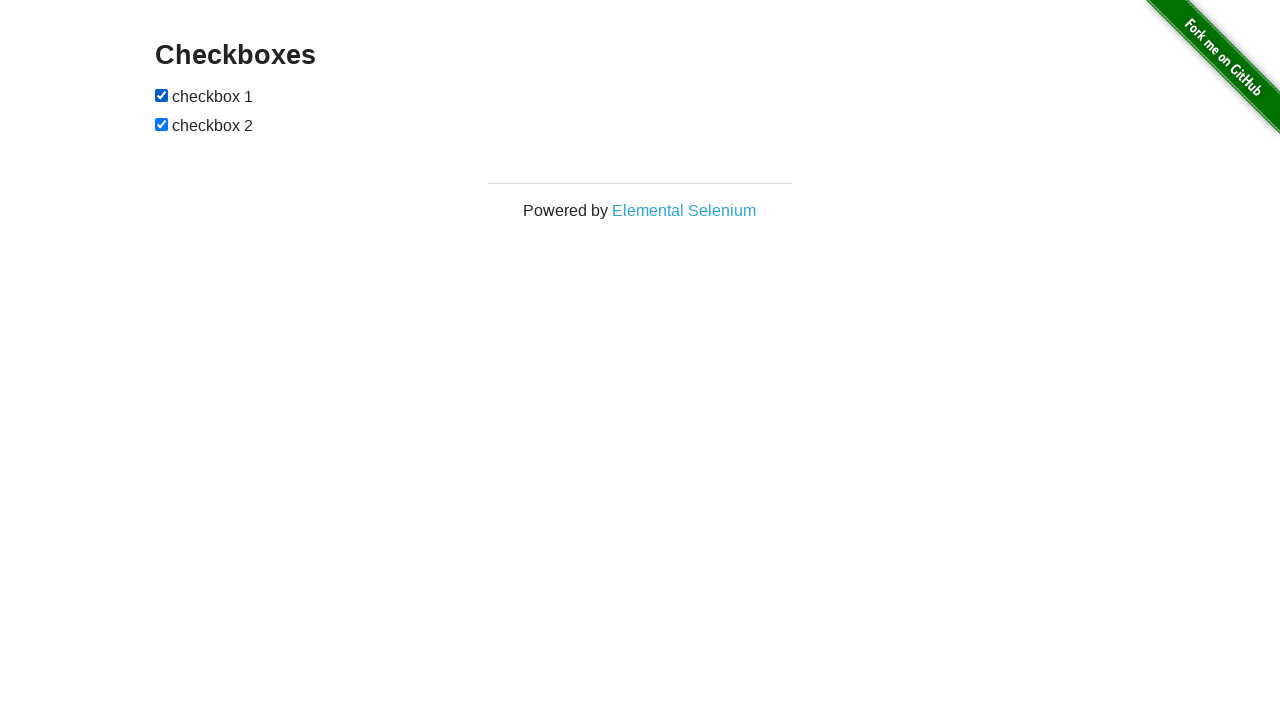

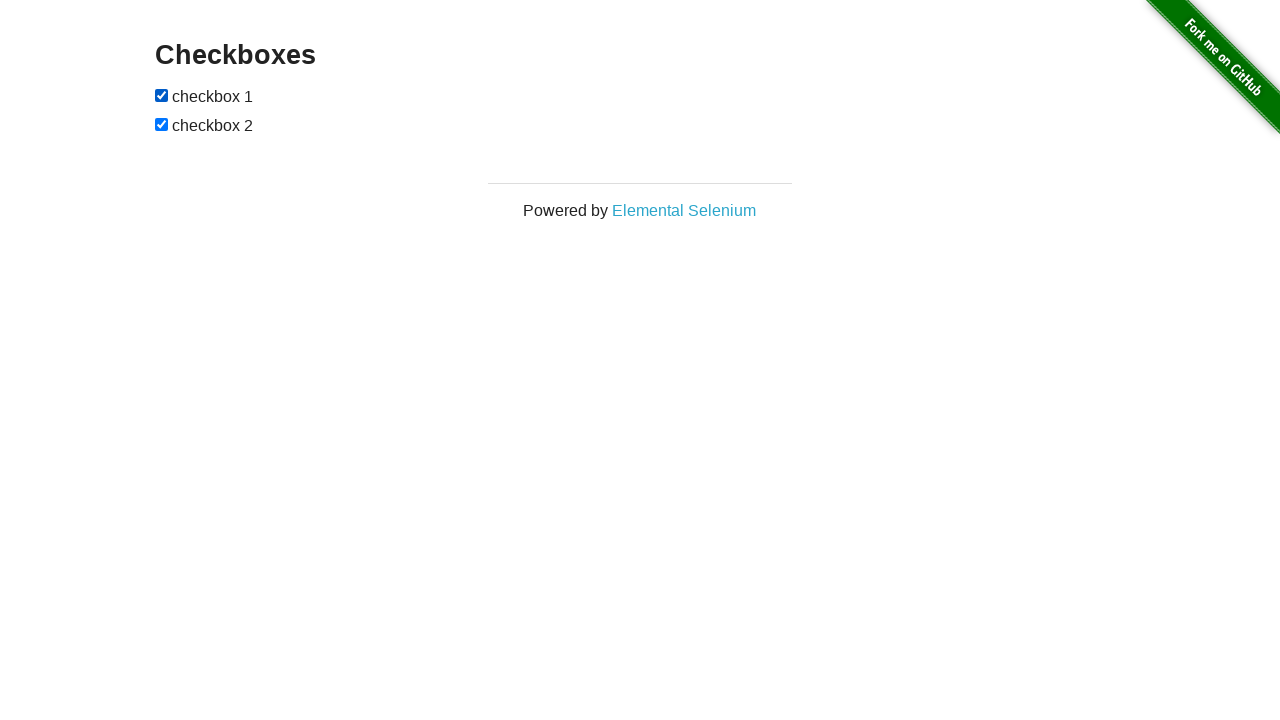